Tests prompt alert functionality by clicking a button to trigger a prompt dialog, entering text into it, and accepting

Starting URL: https://training-support.net/webelements/alerts

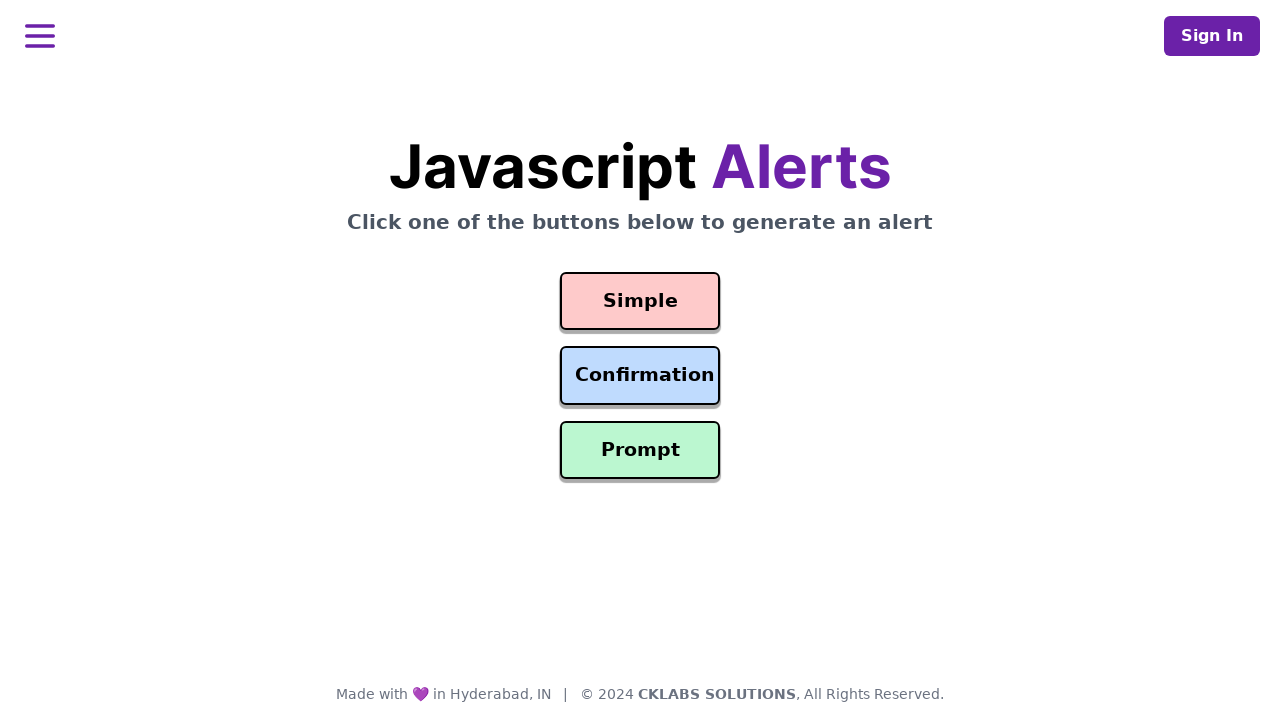

Set up dialog handler to accept prompt with text 'Awesome!'
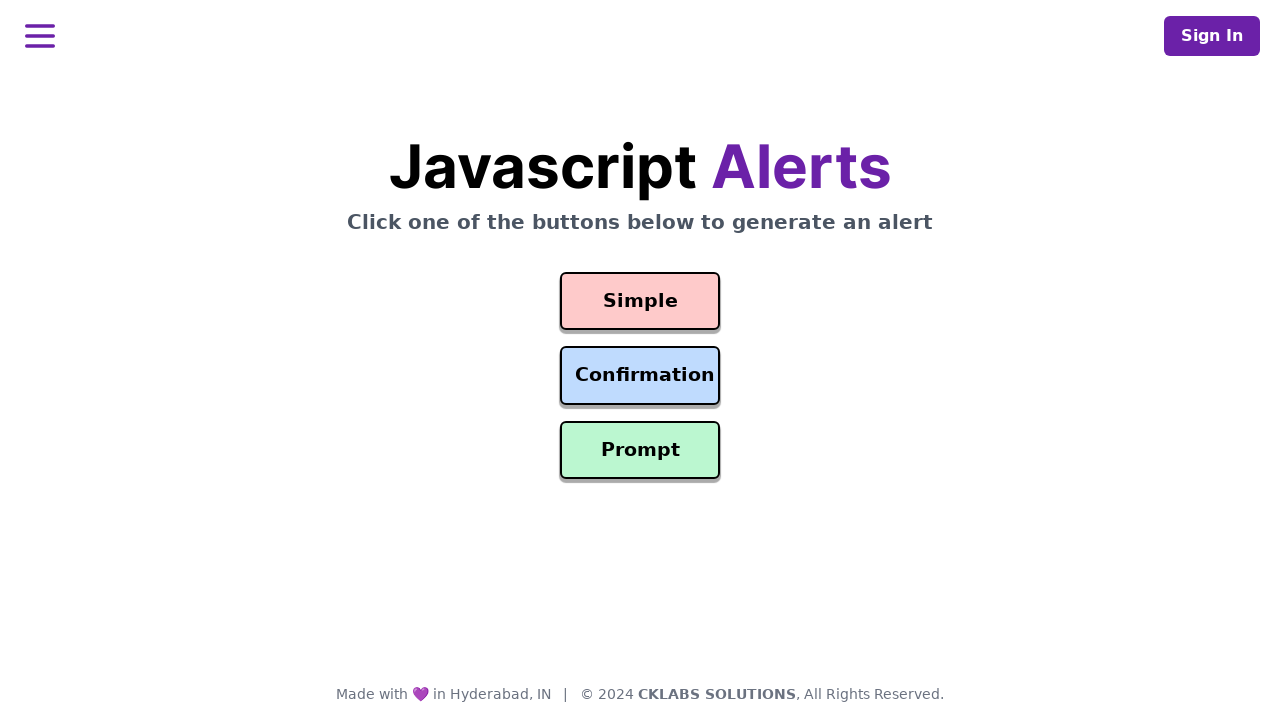

Clicked prompt button to trigger alert dialog at (640, 450) on #prompt
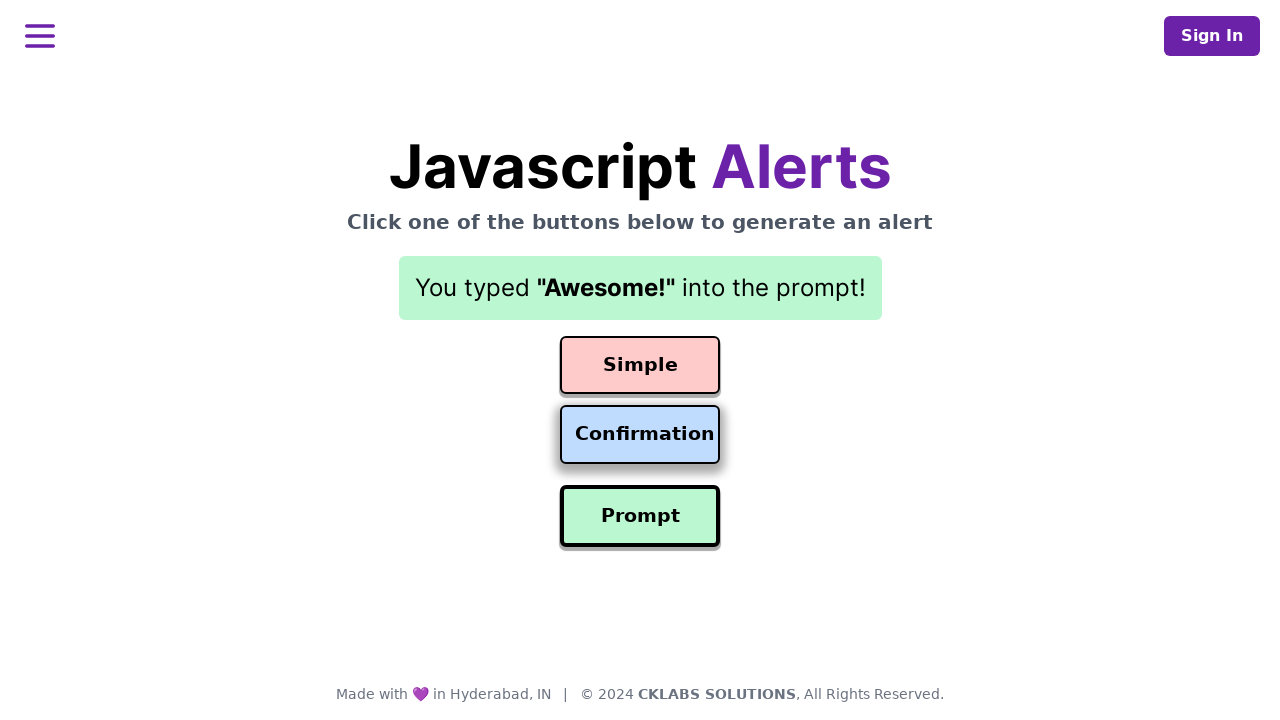

Waited for prompt dialog to be processed
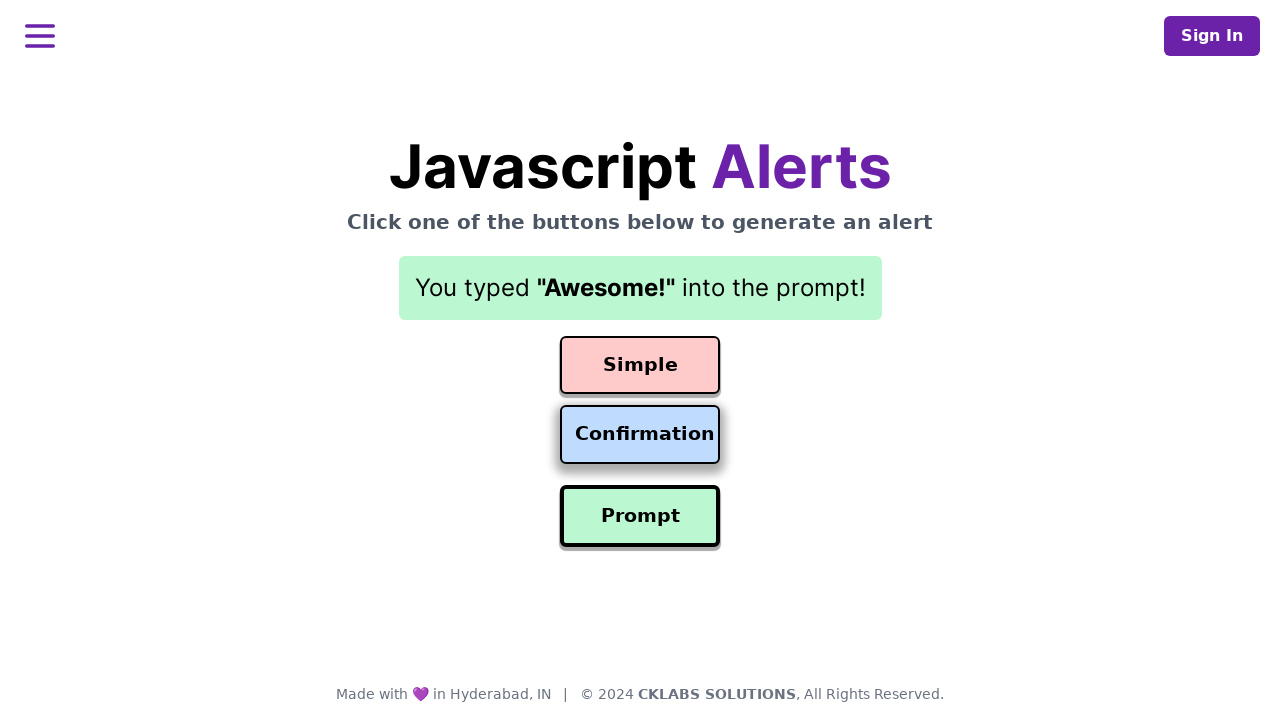

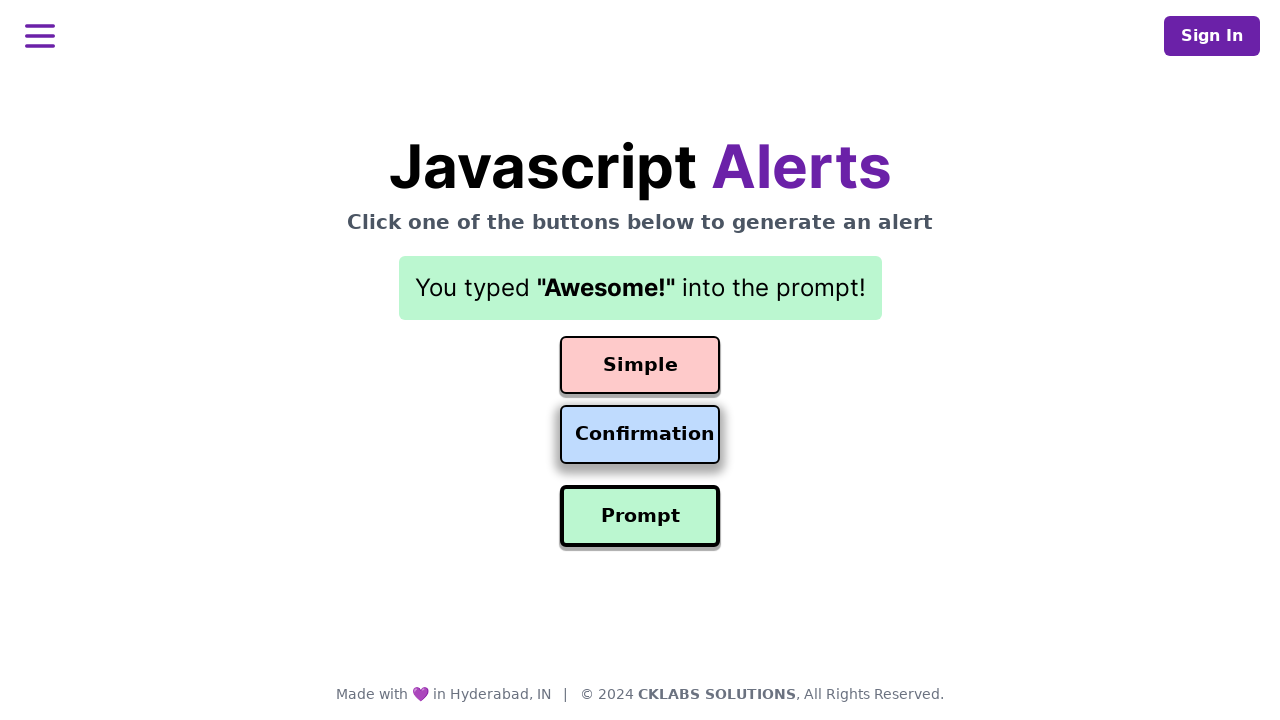